Tests date picker functionality by selecting a specific date (January 27, 2028) through calendar navigation

Starting URL: https://rahulshettyacademy.com/seleniumPractise/#/offers

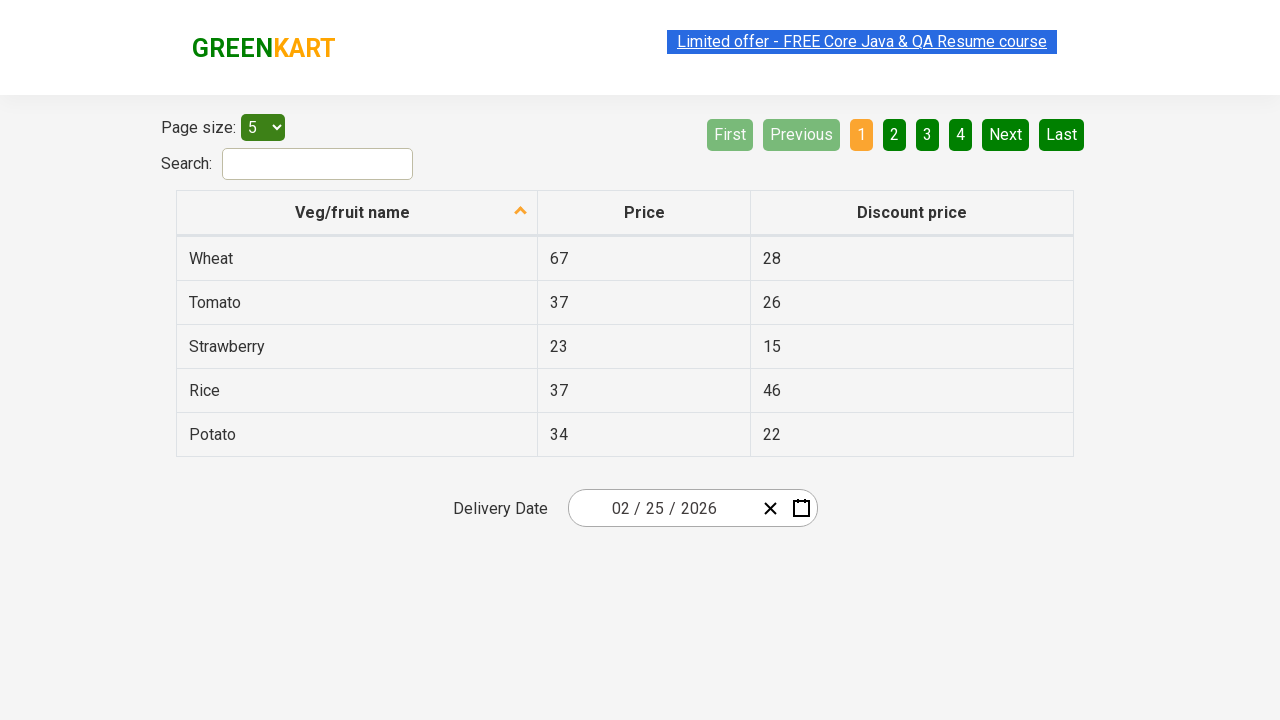

Clicked on date picker input to open calendar at (662, 508) on .react-date-picker__inputGroup
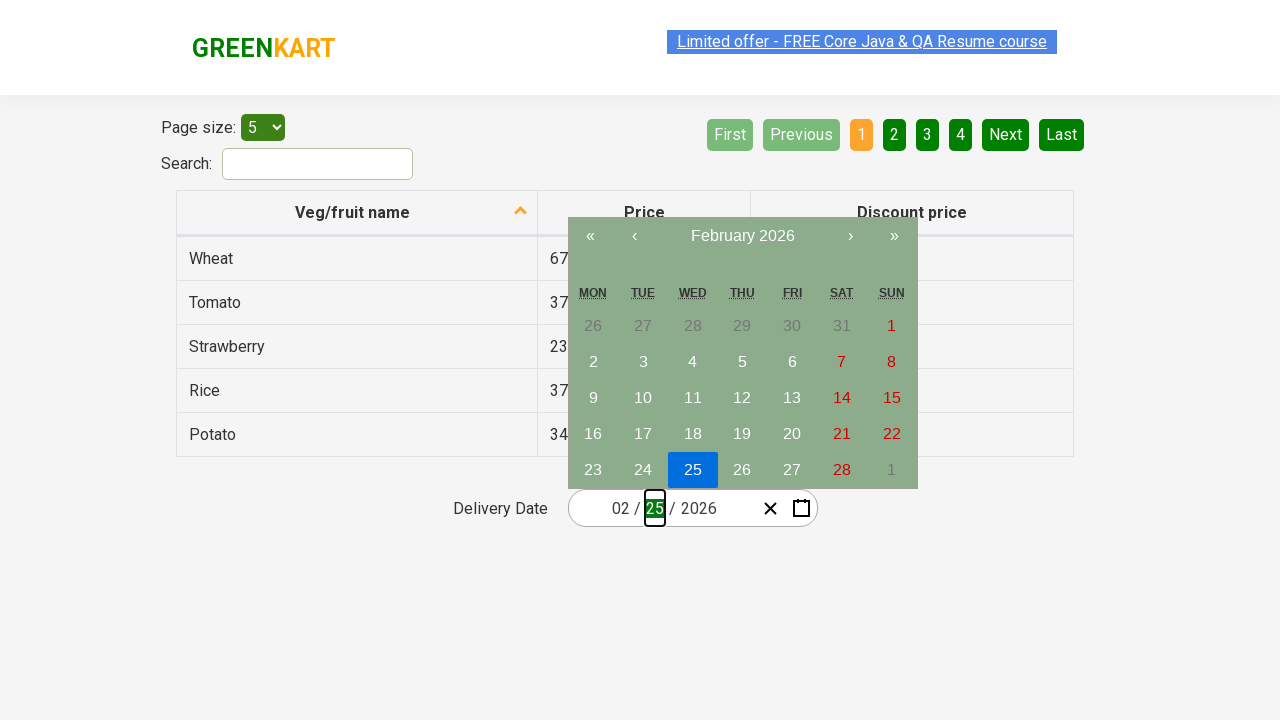

Clicked on month/year label to navigate to year view at (742, 236) on .react-calendar__navigation__label
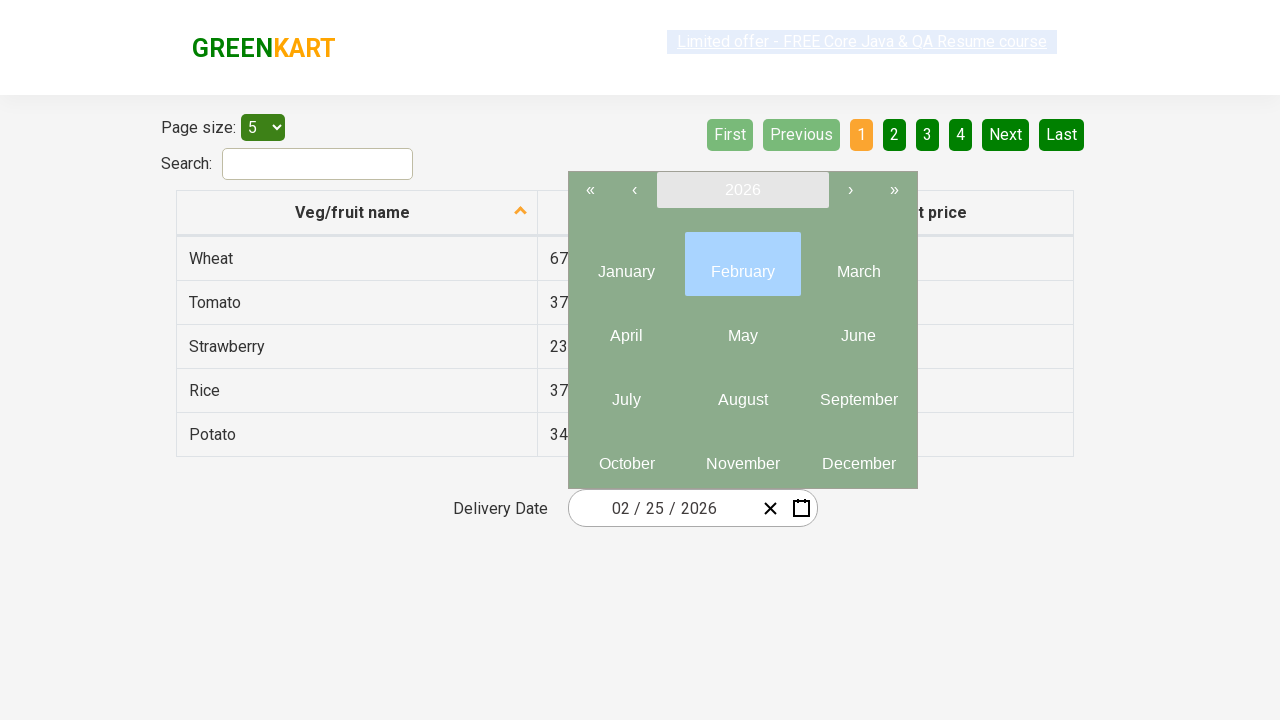

Clicked on month/year label again to navigate to decade view at (742, 190) on .react-calendar__navigation__label
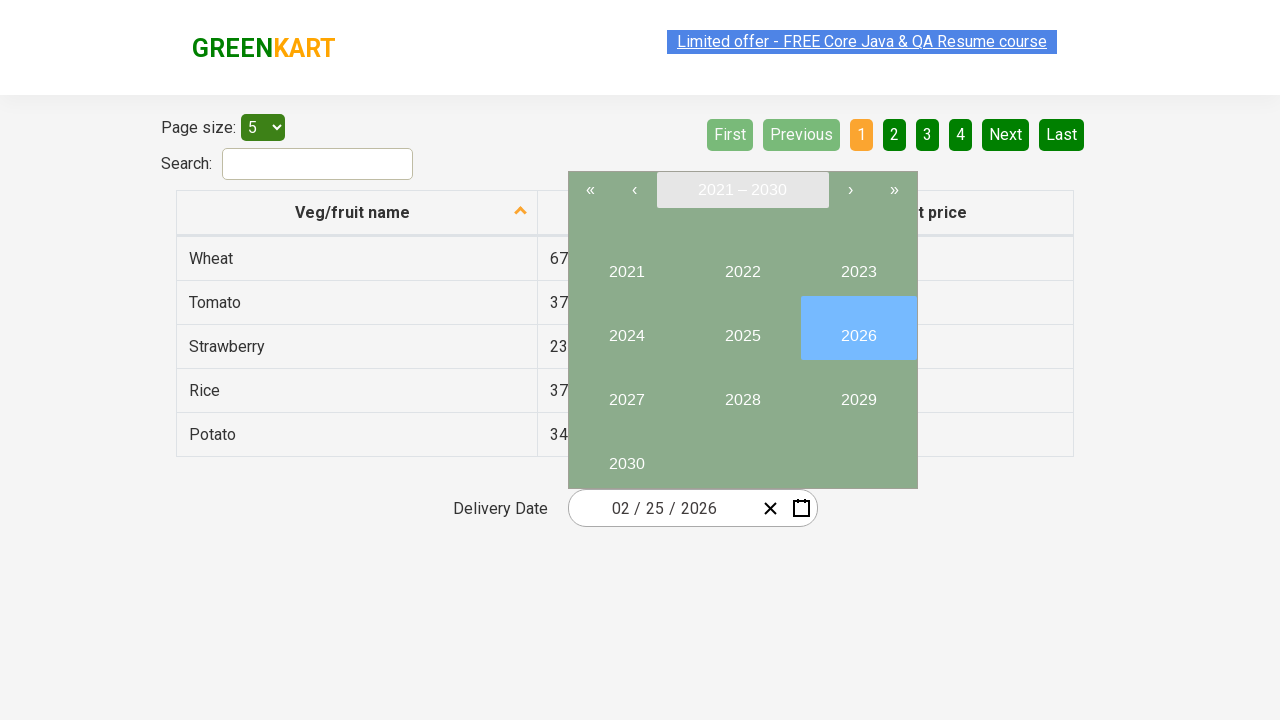

Selected year 2028 from decade view at (742, 392) on button:has-text('2028')
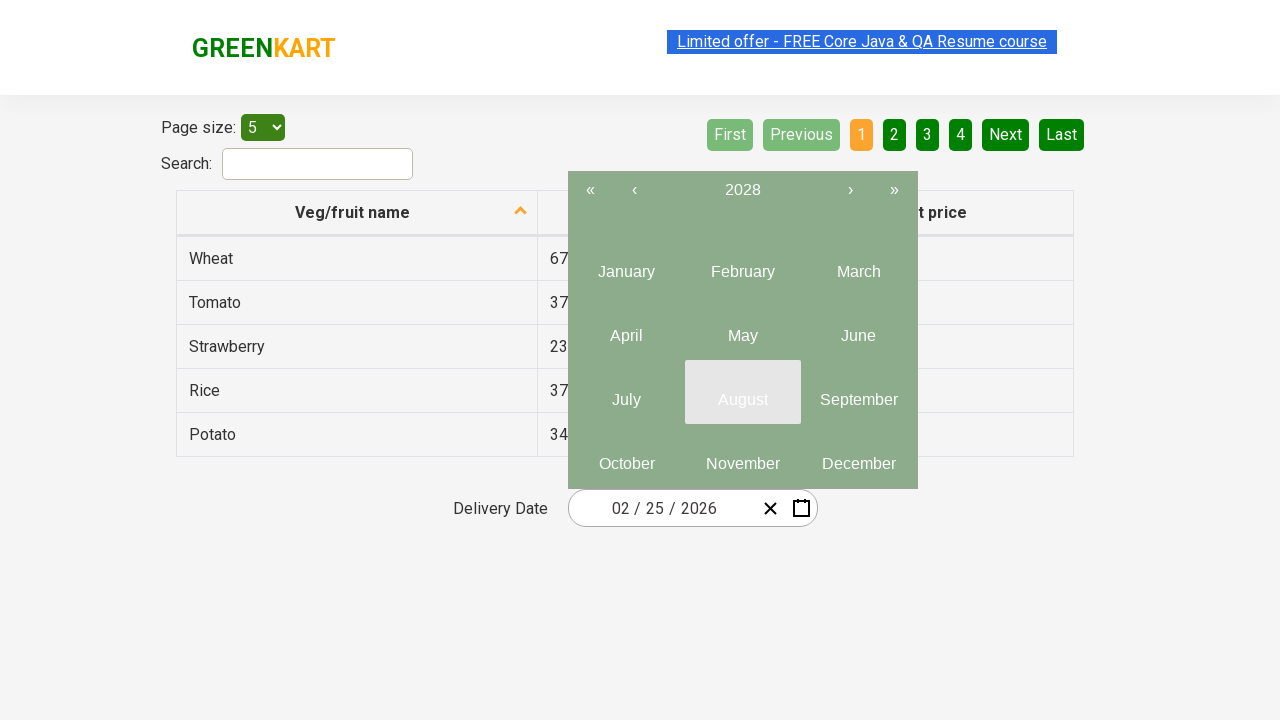

Selected January (first month) from year view at (626, 264) on .react-calendar__year-view__months__month >> nth=0
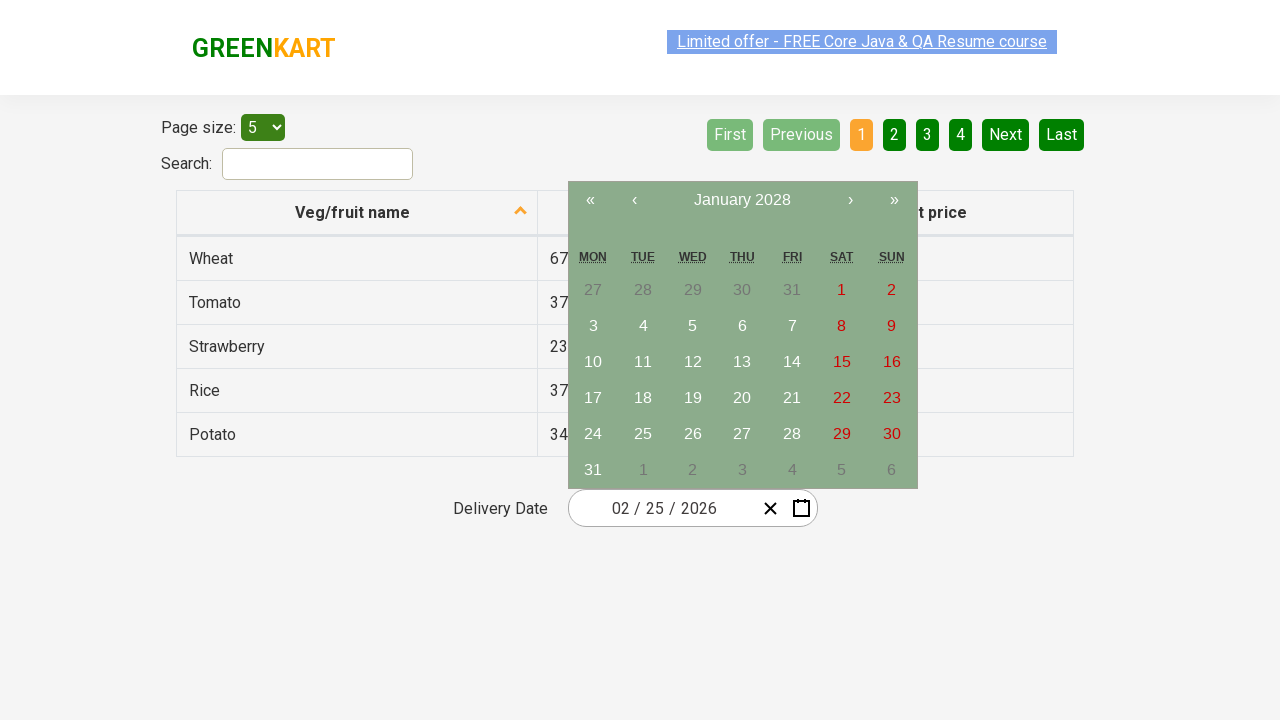

Selected day 27 from January 2028 calendar at (593, 290) on abbr:has-text('27')
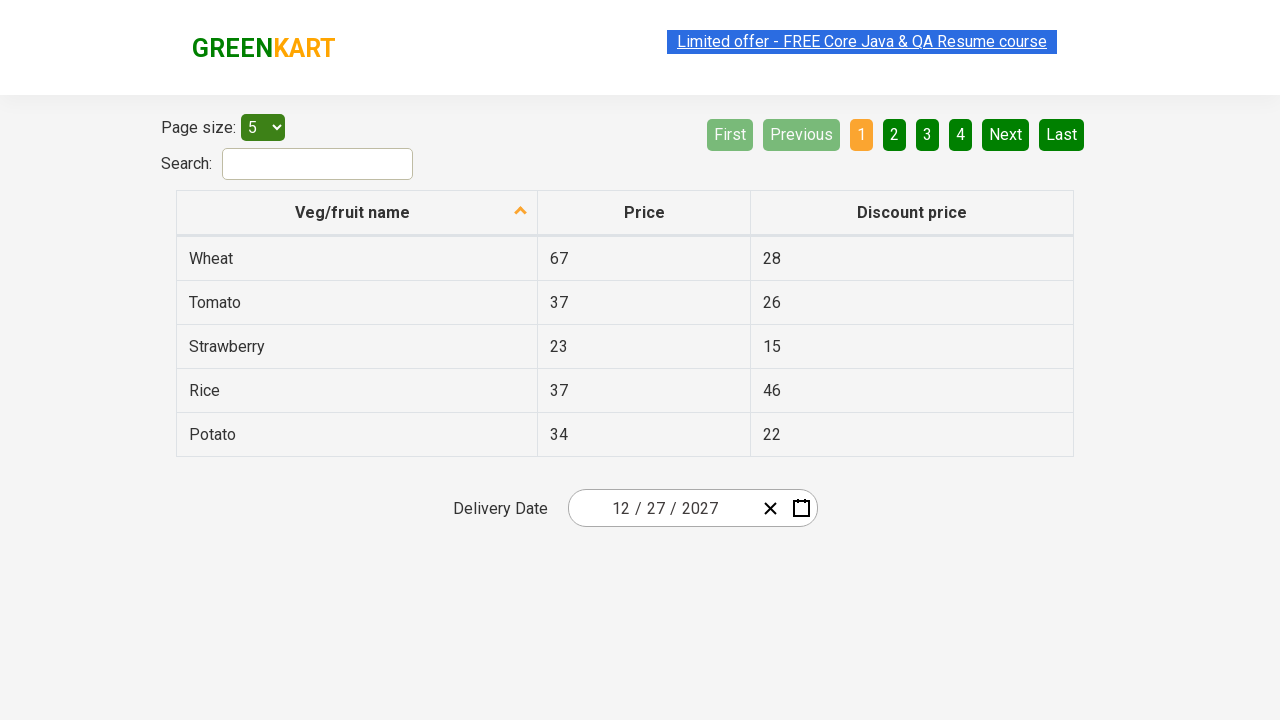

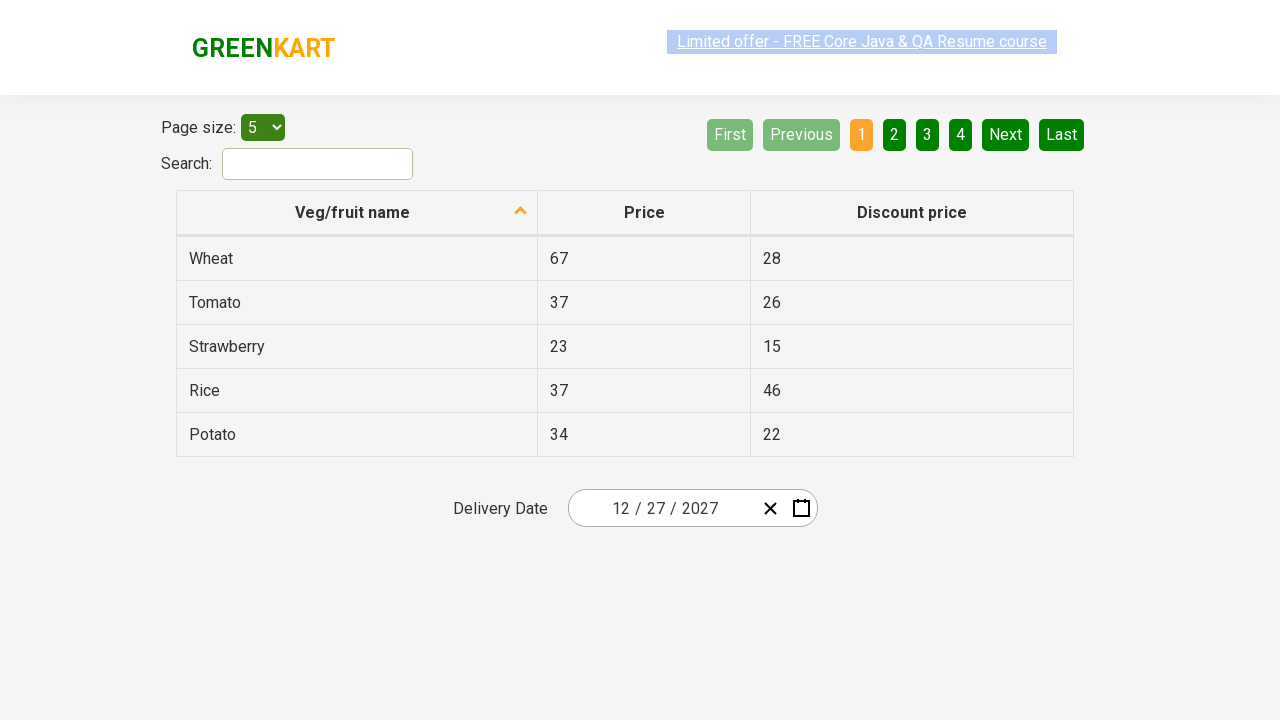